Tests checkbox interaction on an automation practice page by clicking a checkbox to select it, then clicking again to deselect it

Starting URL: https://rahulshettyacademy.com/AutomationPractice/

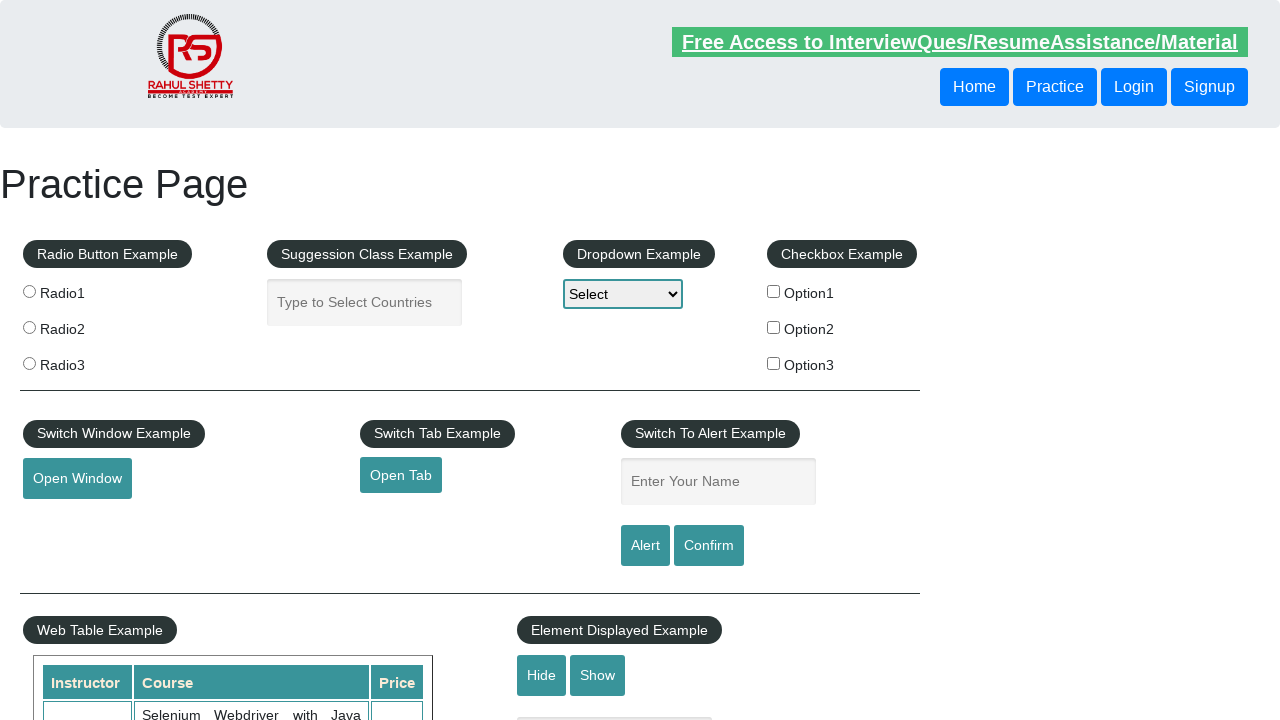

Navigated to automation practice page
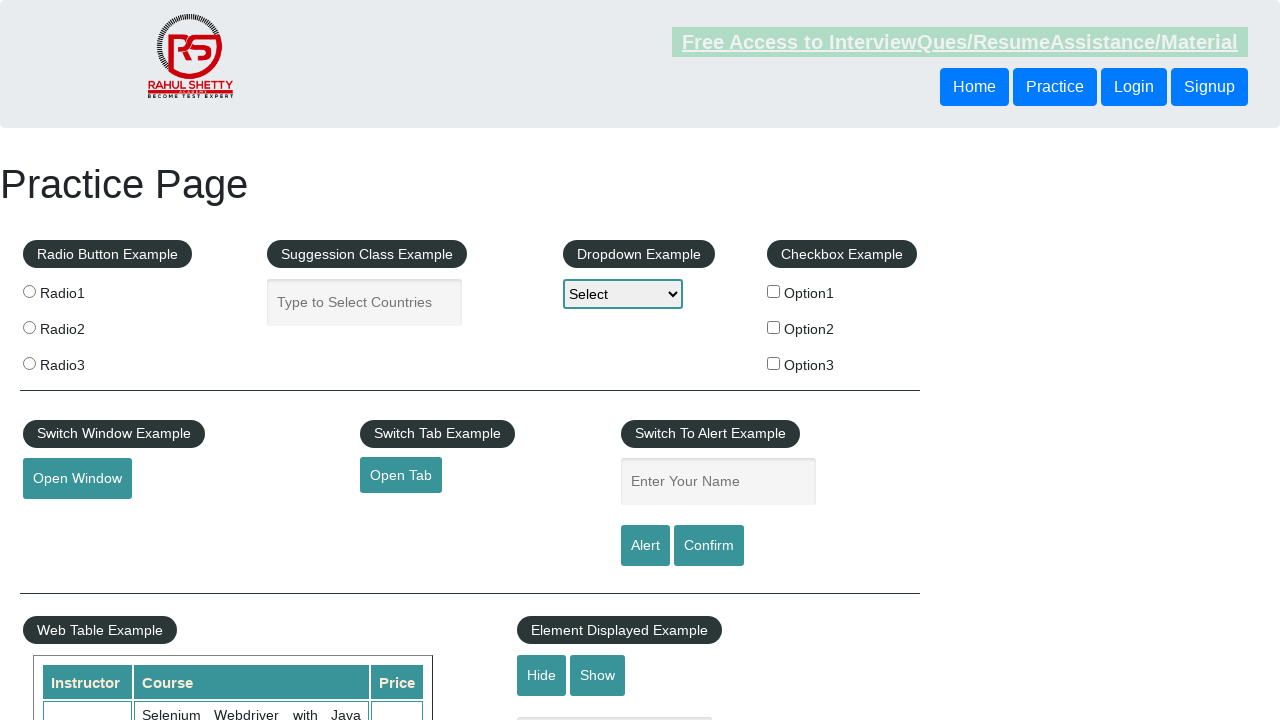

Clicked checkbox to select it at (774, 291) on #checkBoxOption1
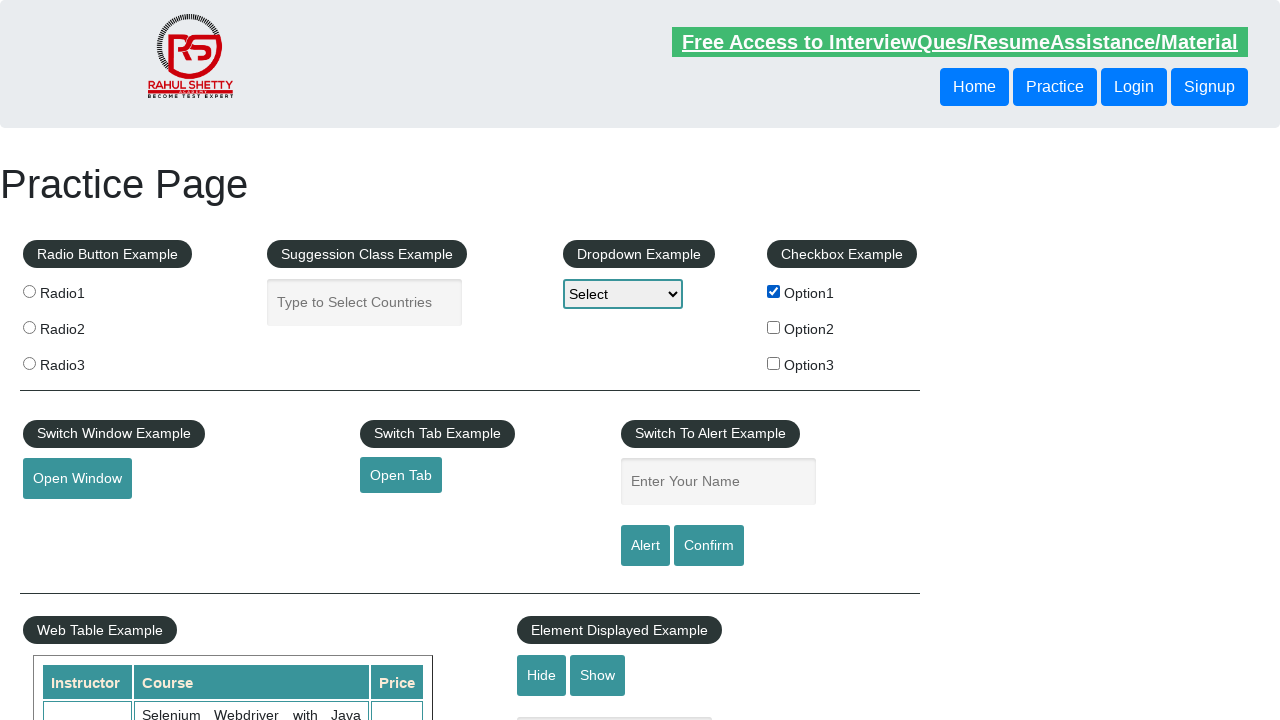

Verified checkbox is selected
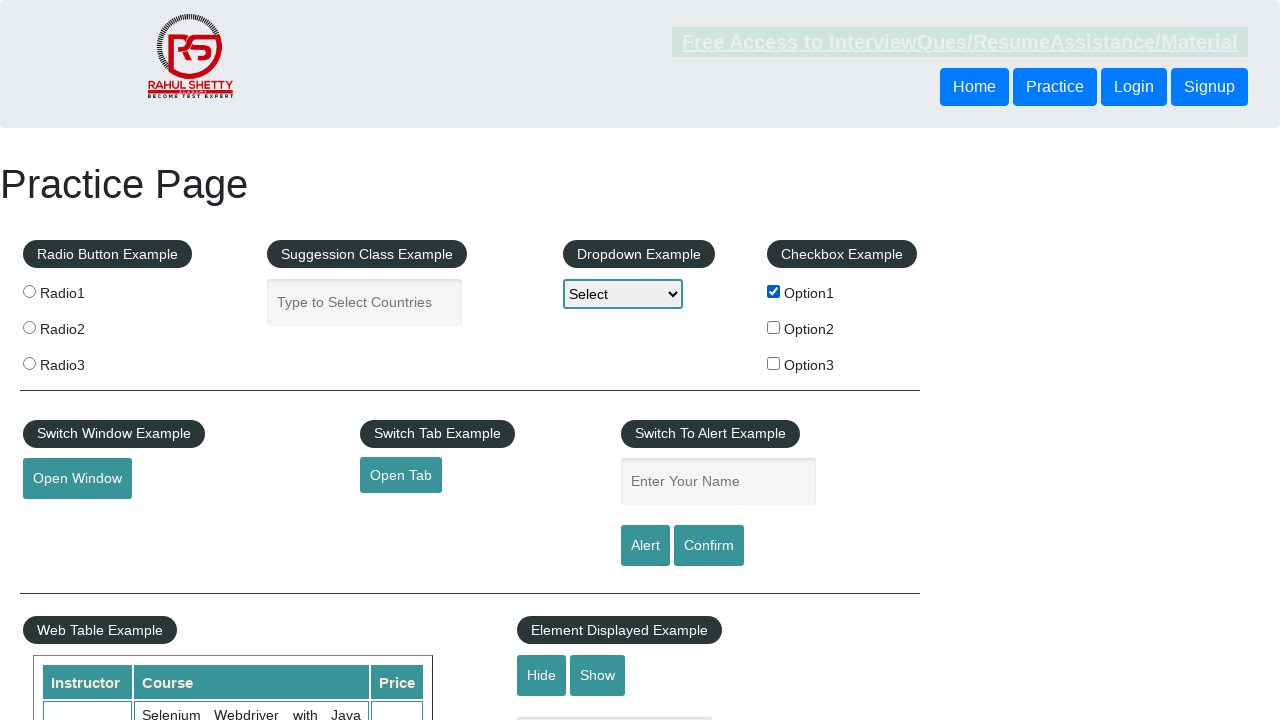

Clicked checkbox again to deselect it at (774, 291) on #checkBoxOption1
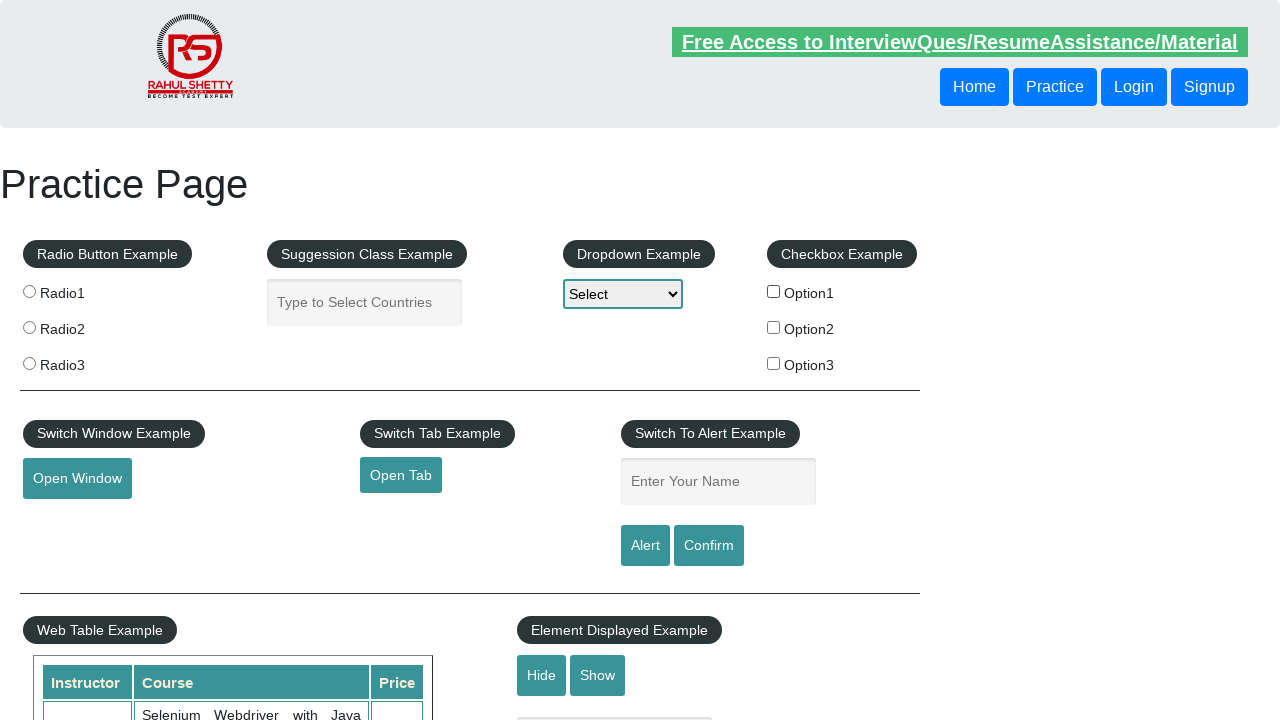

Verified checkbox is deselected
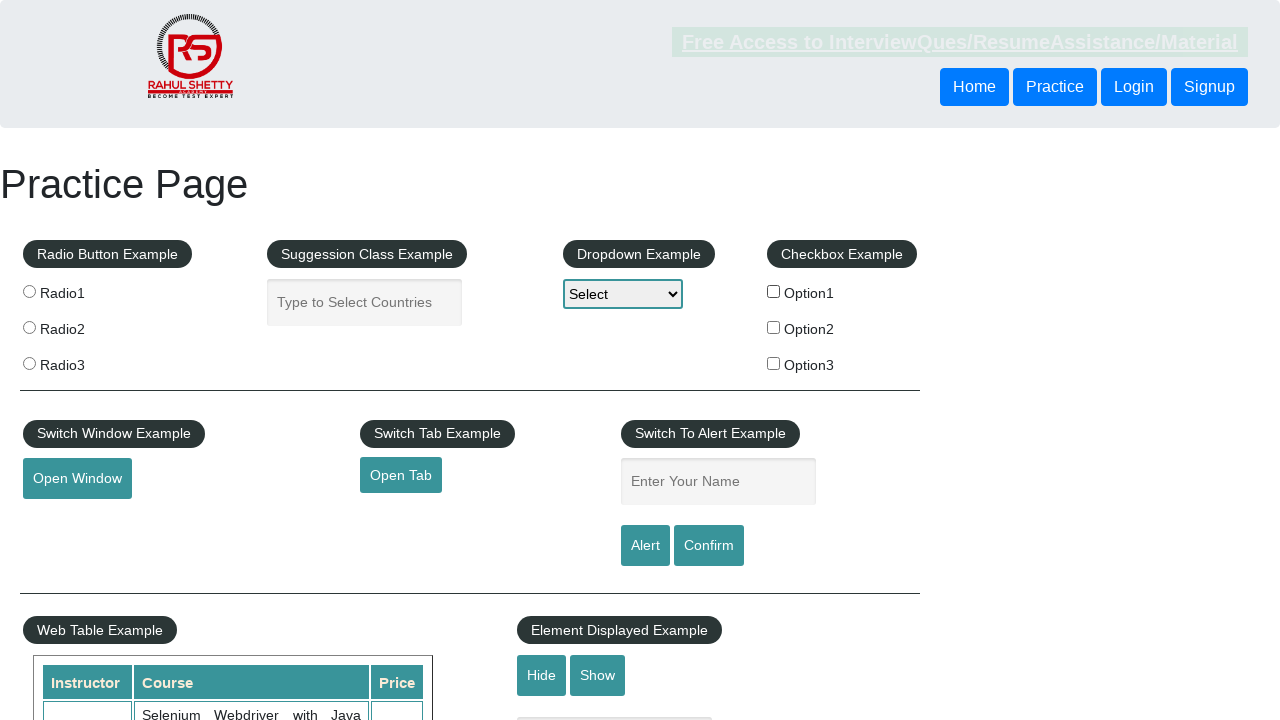

Counted 3 checkboxes on the page
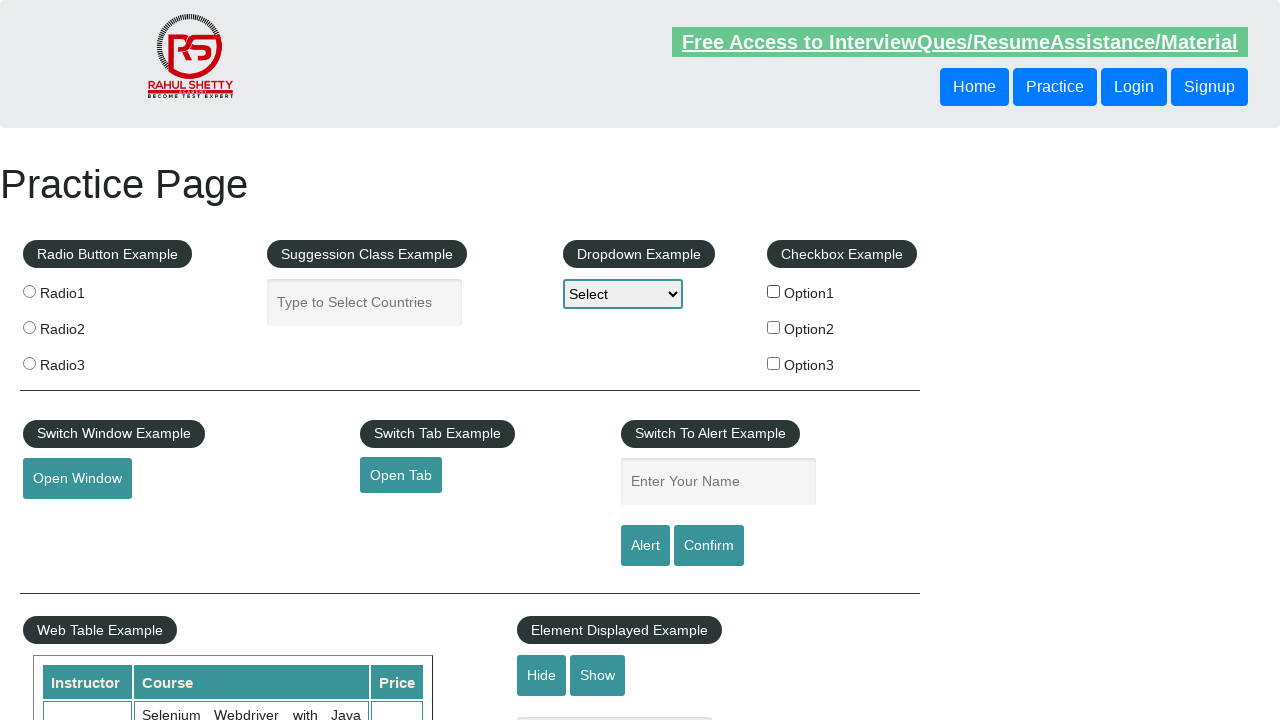

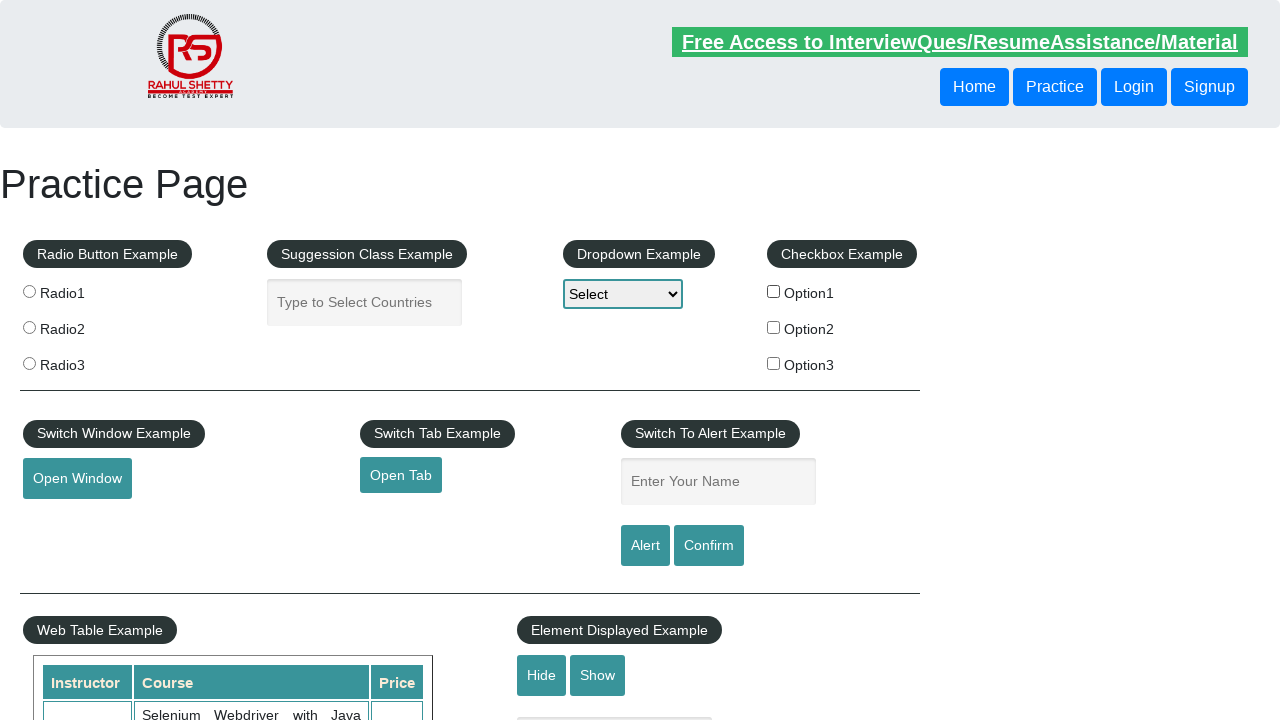